Navigates to the Selenium Easy Table Search Demo page, enters "New York" in the search box to filter table rows, and validates that the filtered results are displayed correctly.

Starting URL: https://www.lambdatest.com/selenium-playground/table-sort-search-demo

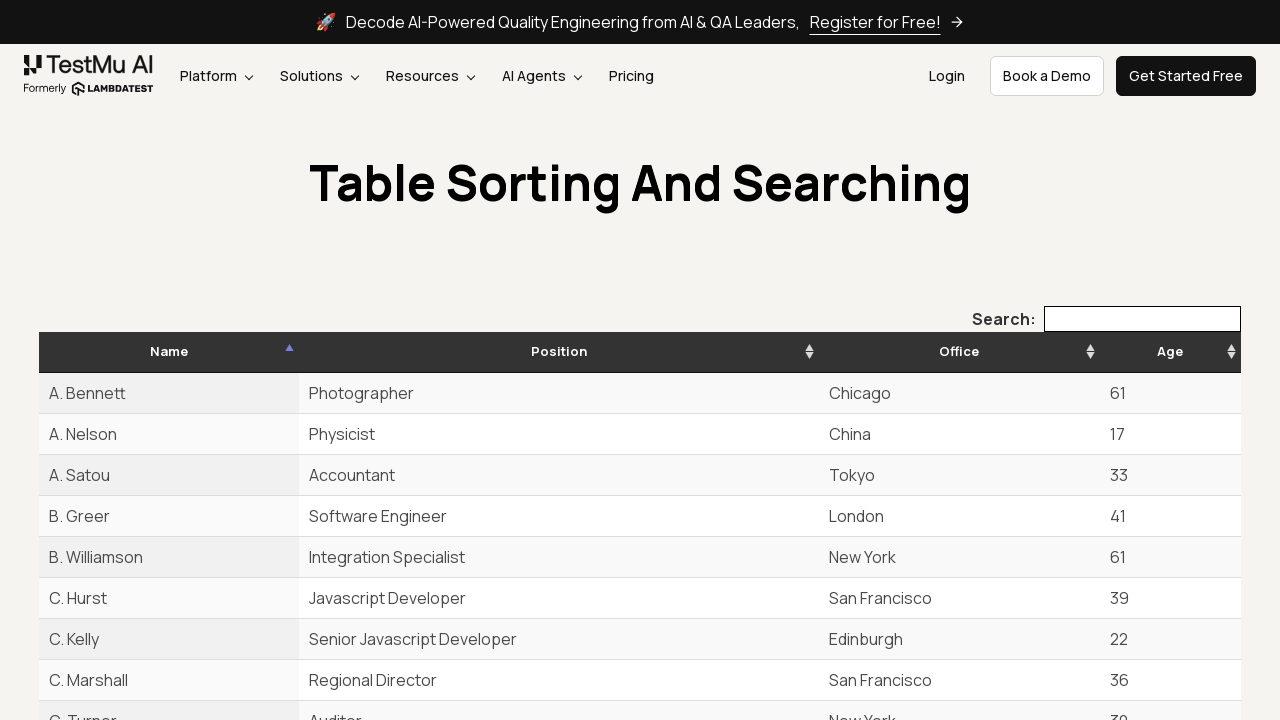

Waited for table element to load
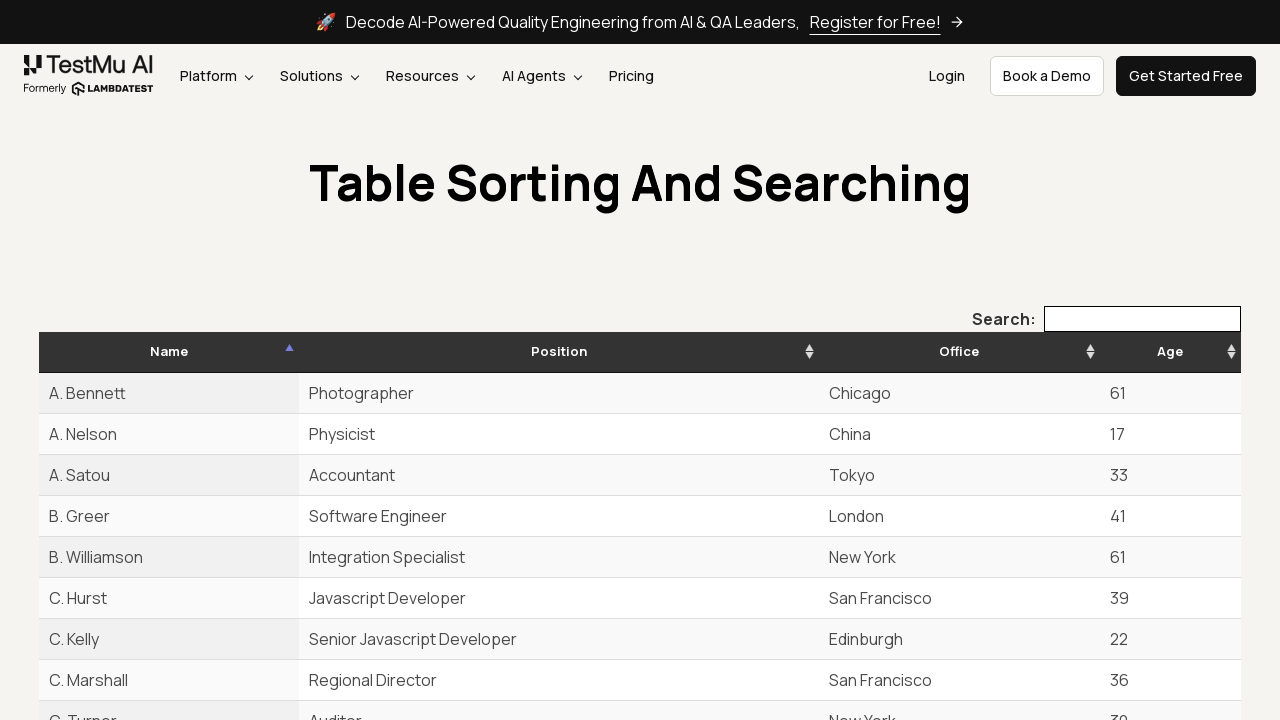

Entered 'New York' in the search input field on input[type='search']
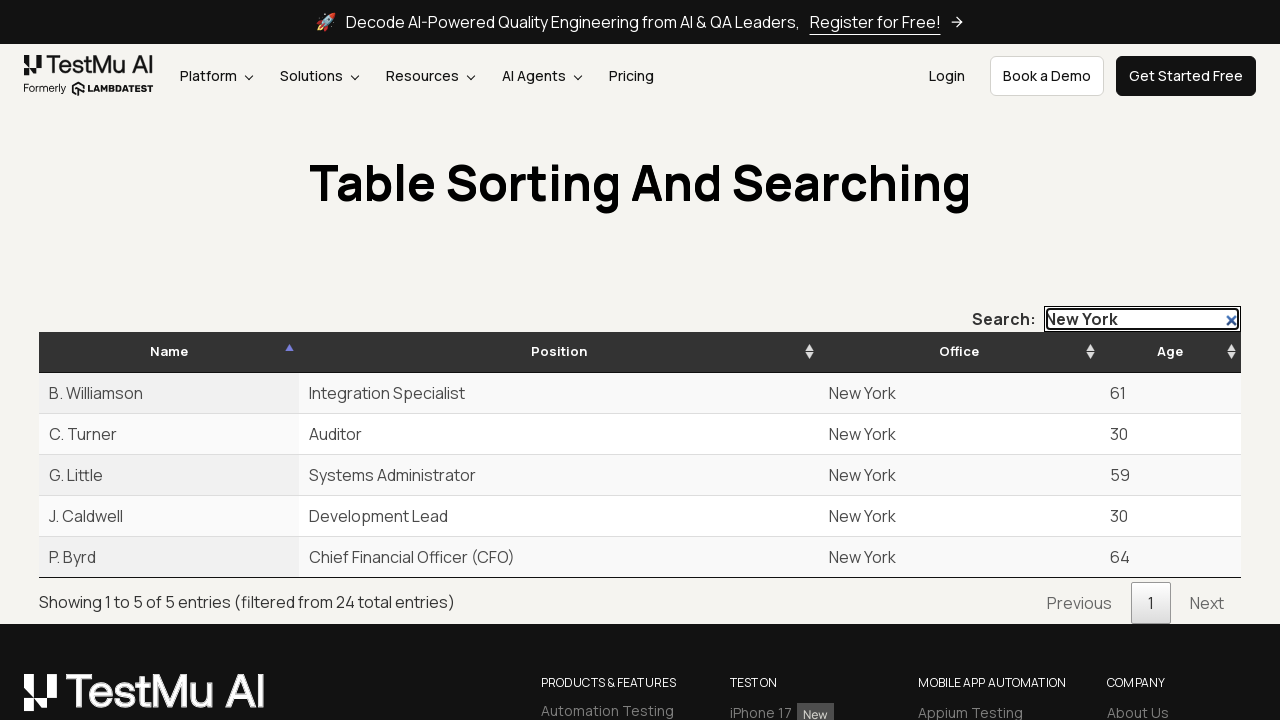

Waited 500ms for table filtering animation to complete
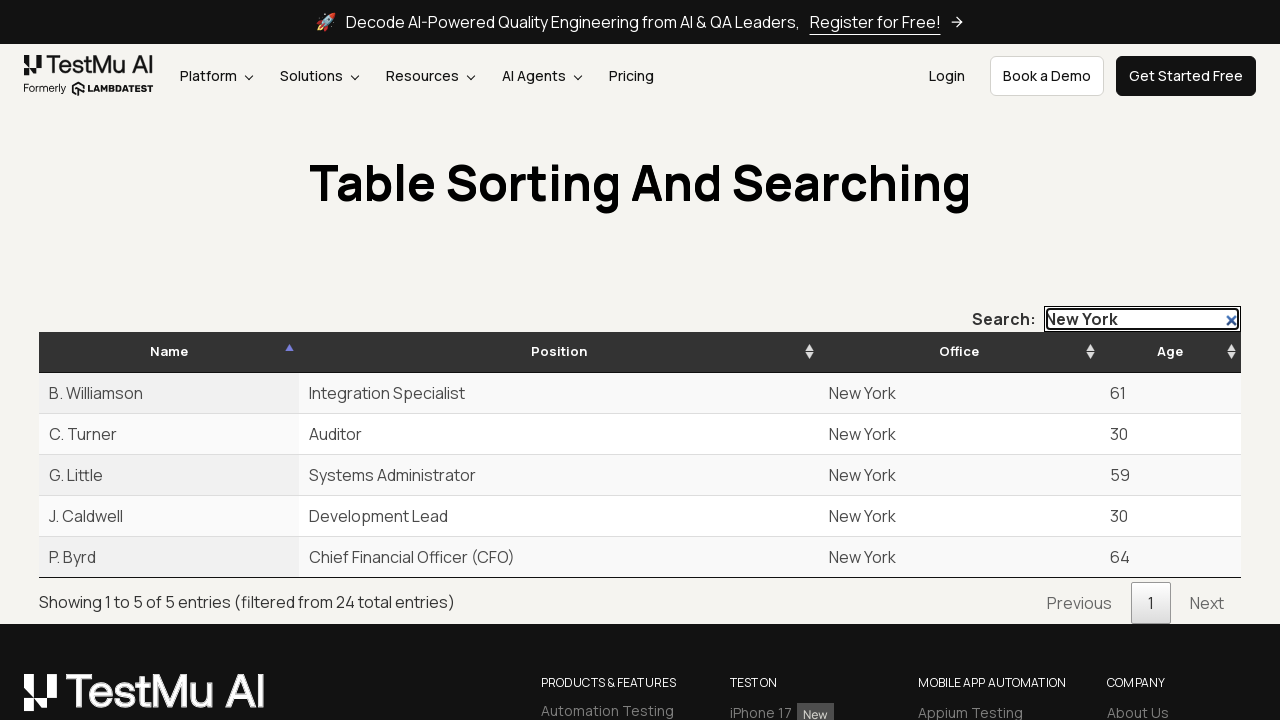

Verified that filtered table rows containing 'New York' are visible
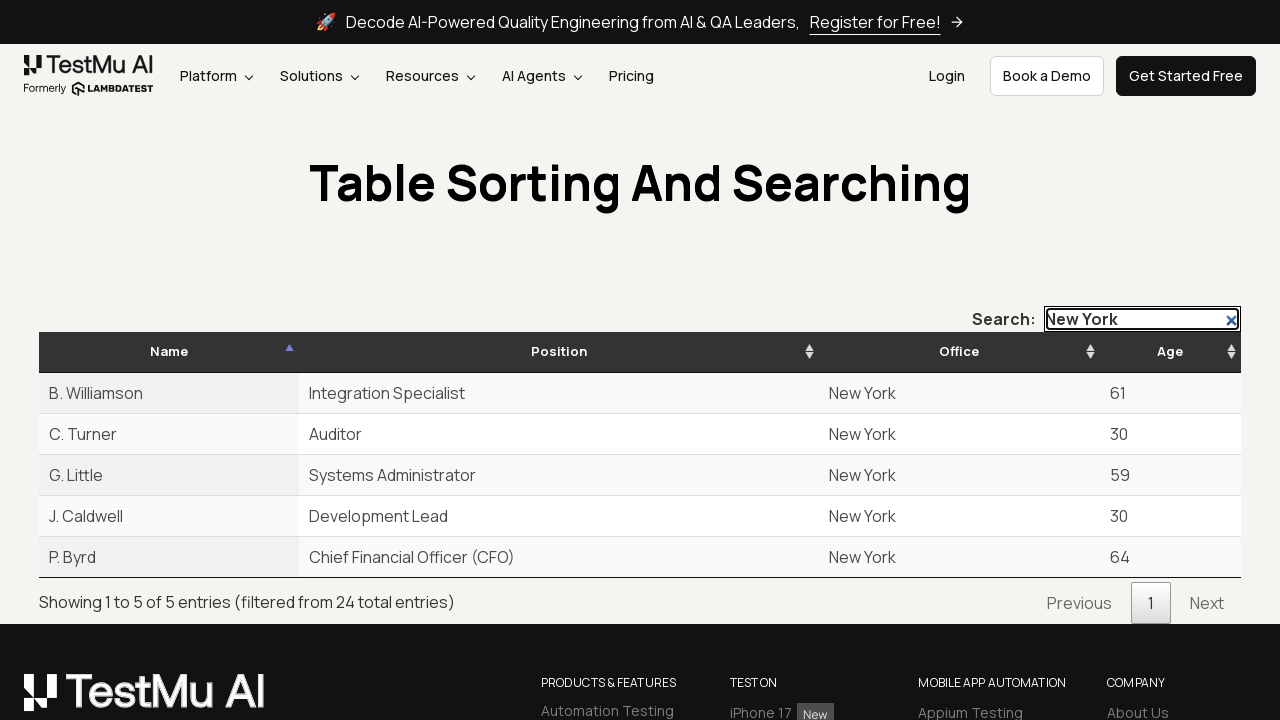

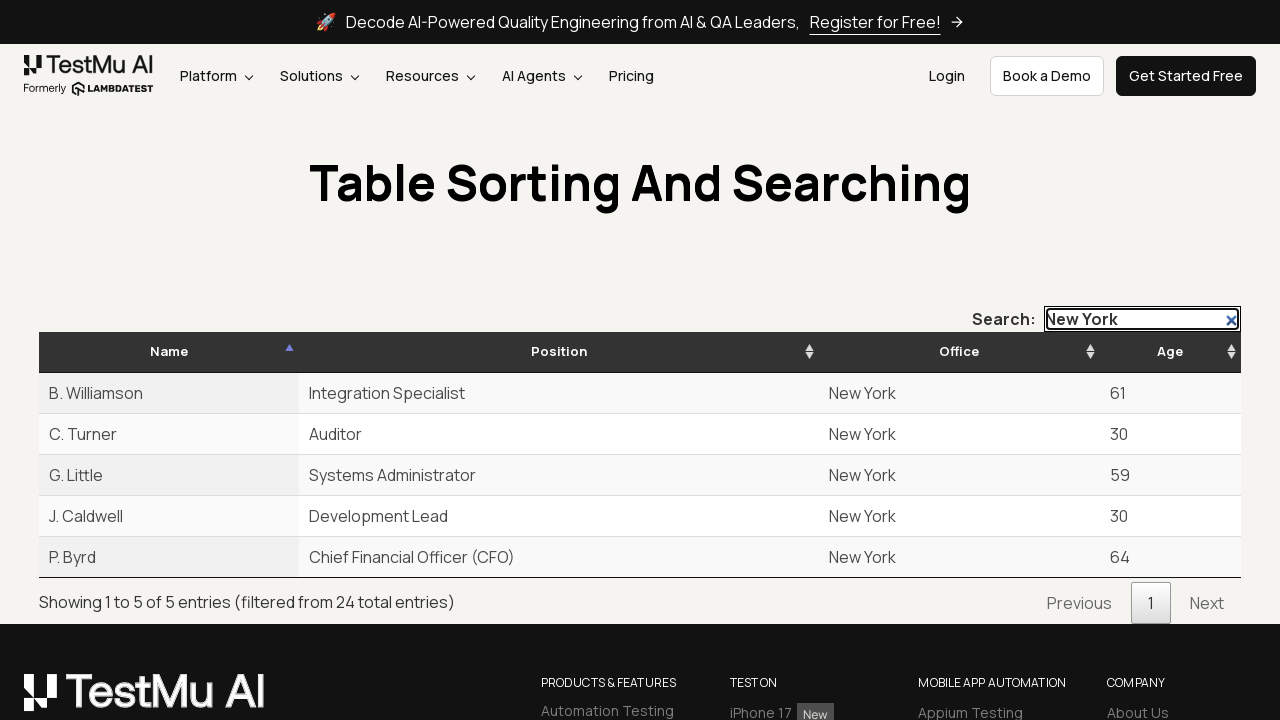